Navigates to the AutomationTalks website and retrieves the page title

Starting URL: https://automationtalks.com/

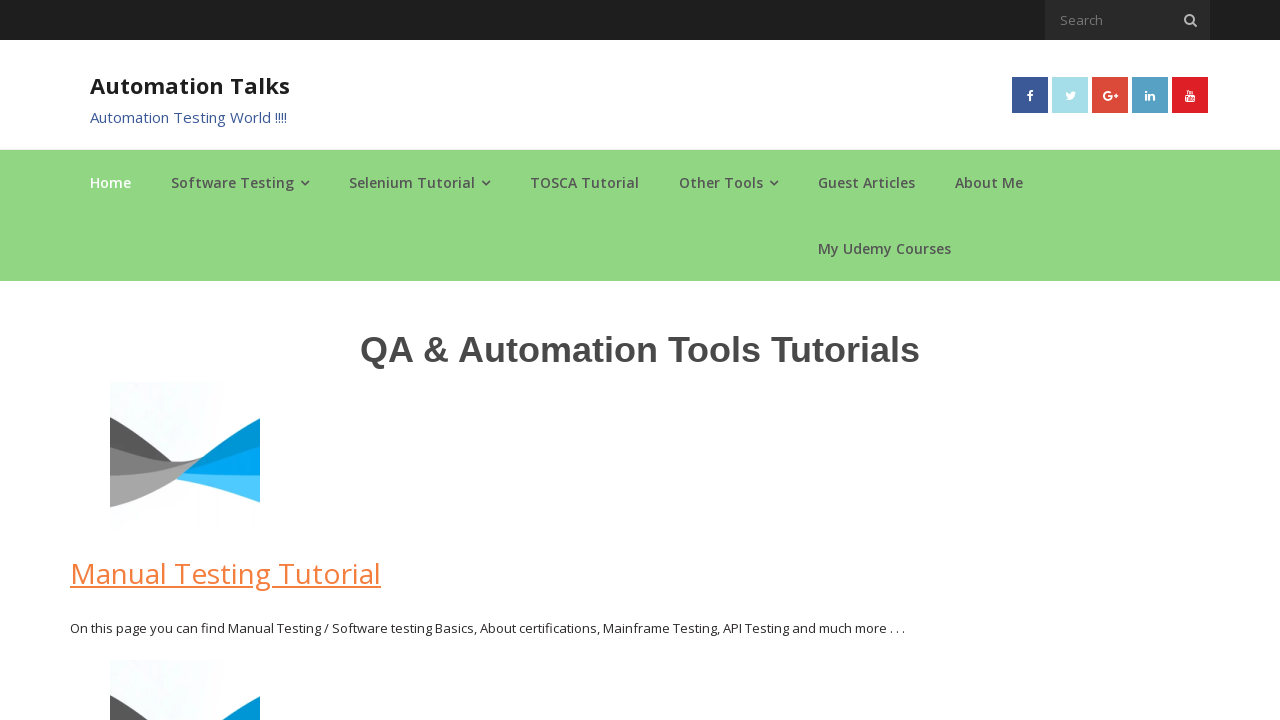

Navigated to AutomationTalks website
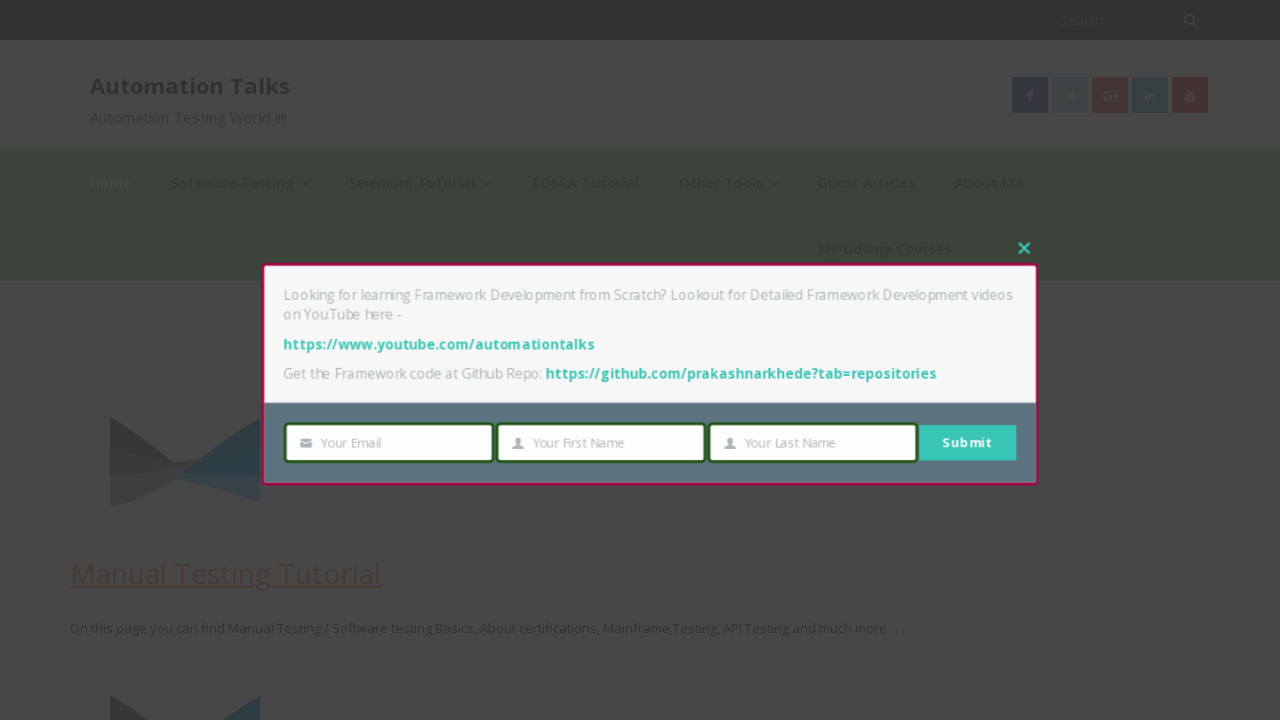

Retrieved page title: AutomationTalks - Learn Automation Testing
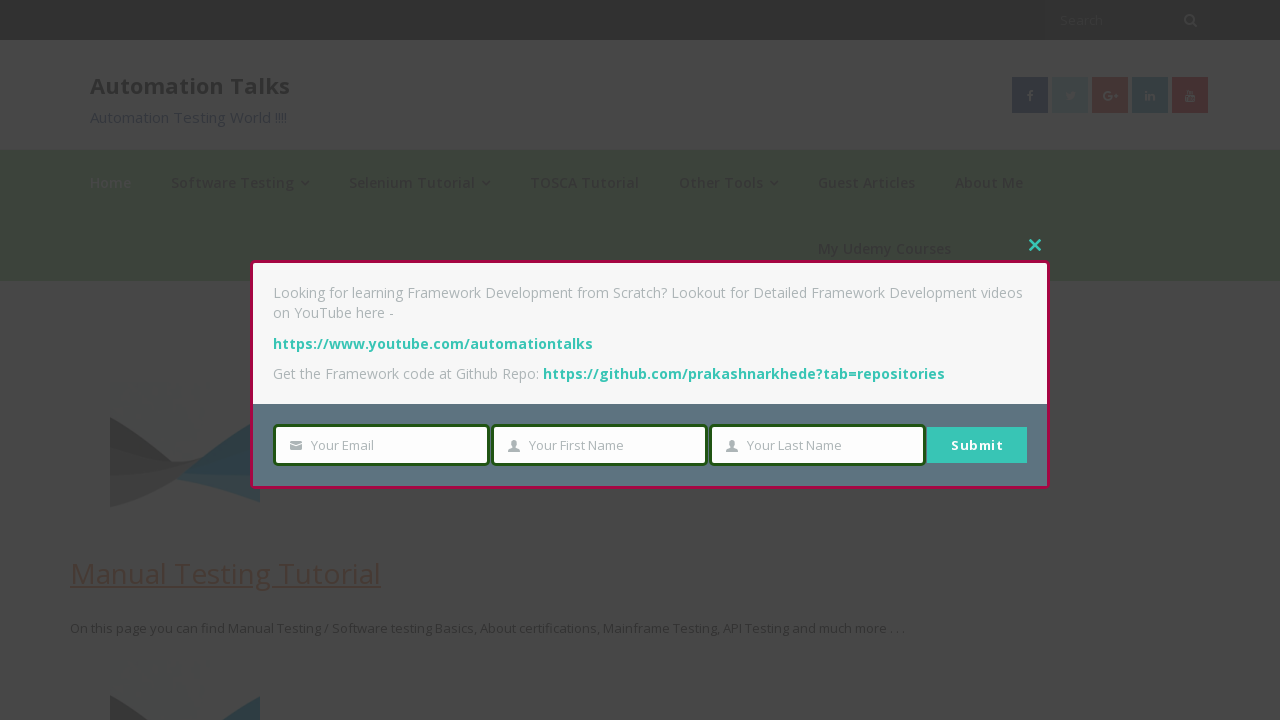

Printed page title to console
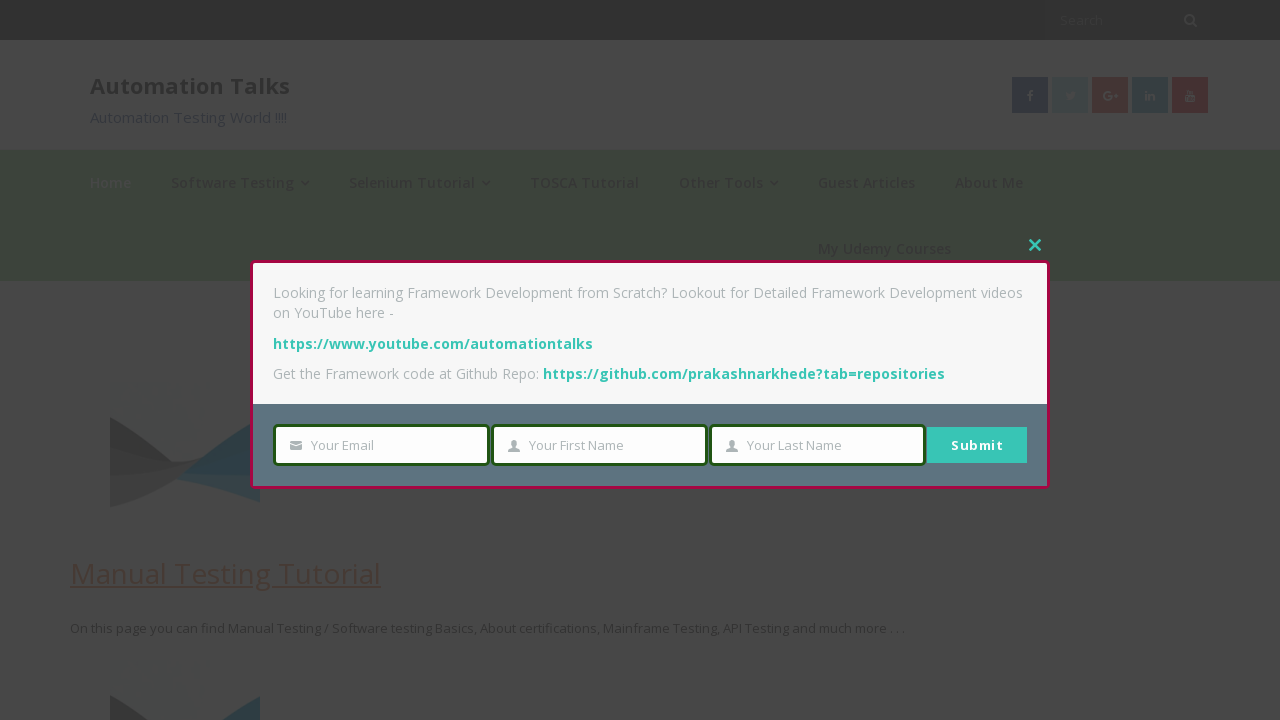

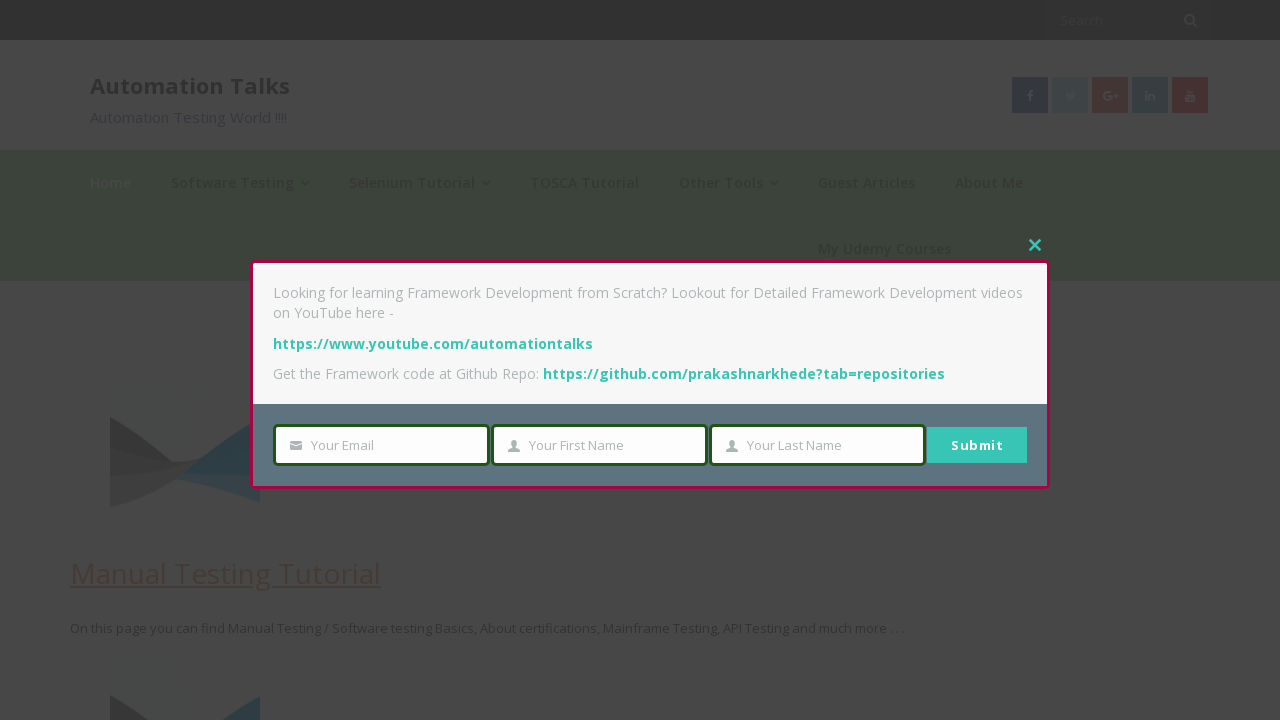